Tests file upload functionality by selecting a file, clicking the upload button, and verifying the "File Uploaded!" confirmation message is displayed.

Starting URL: https://the-internet.herokuapp.com/upload

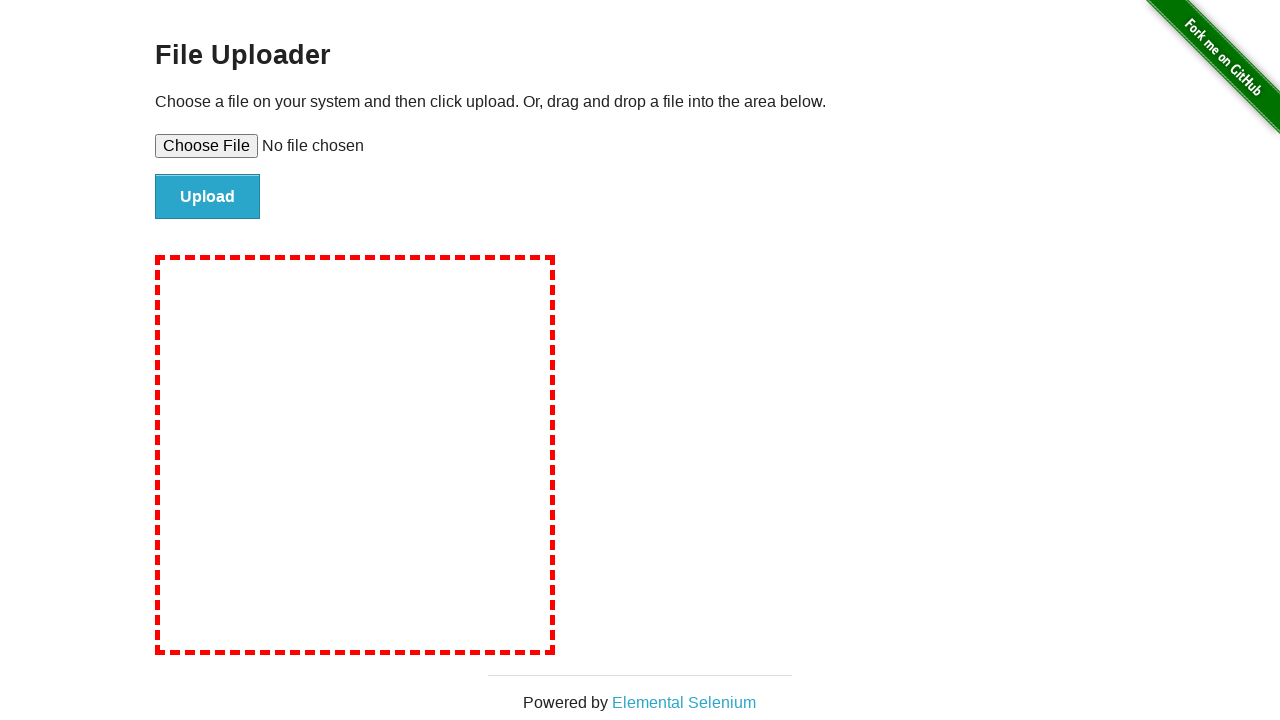

Created temporary test file for upload
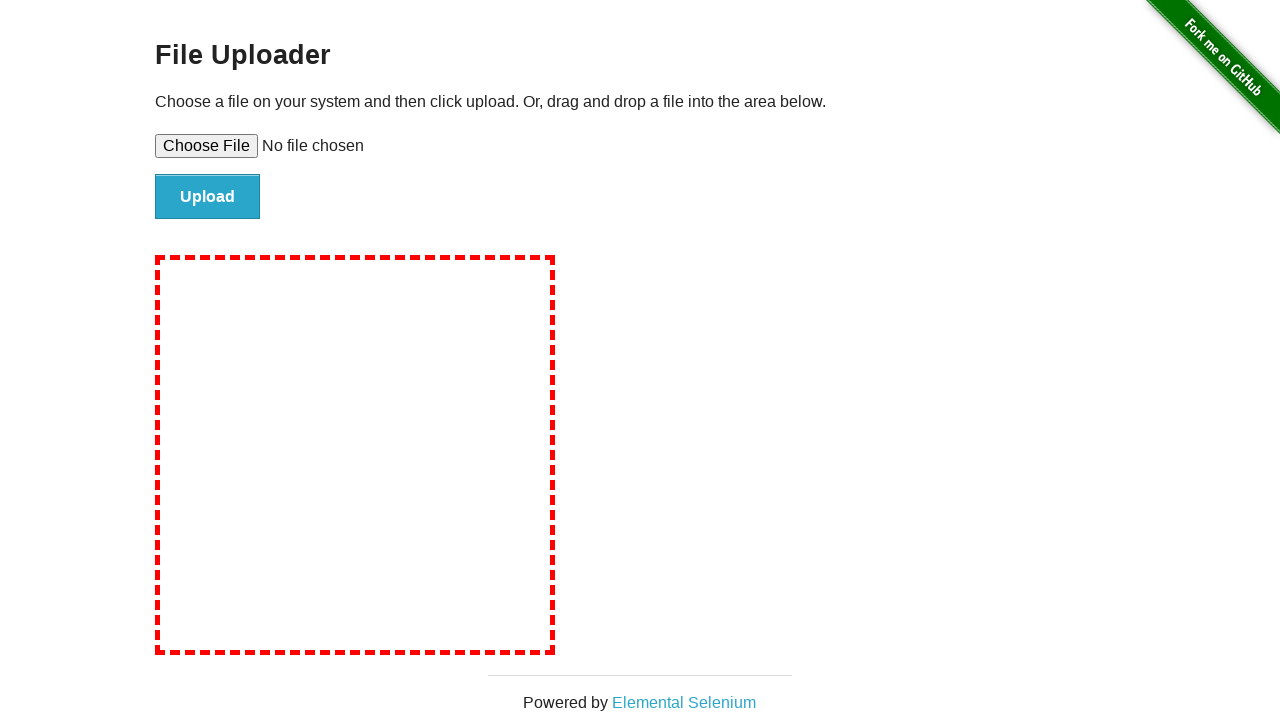

Selected file for upload via file input field
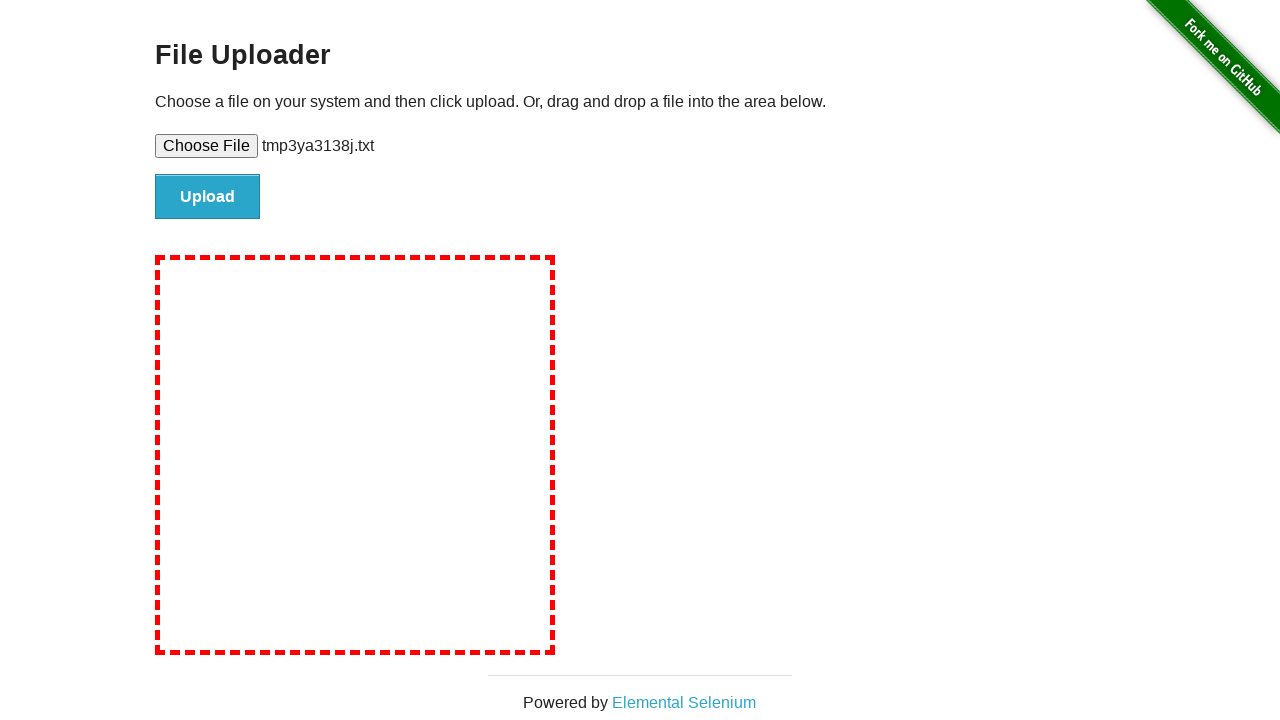

Clicked the Upload button at (208, 197) on #file-submit
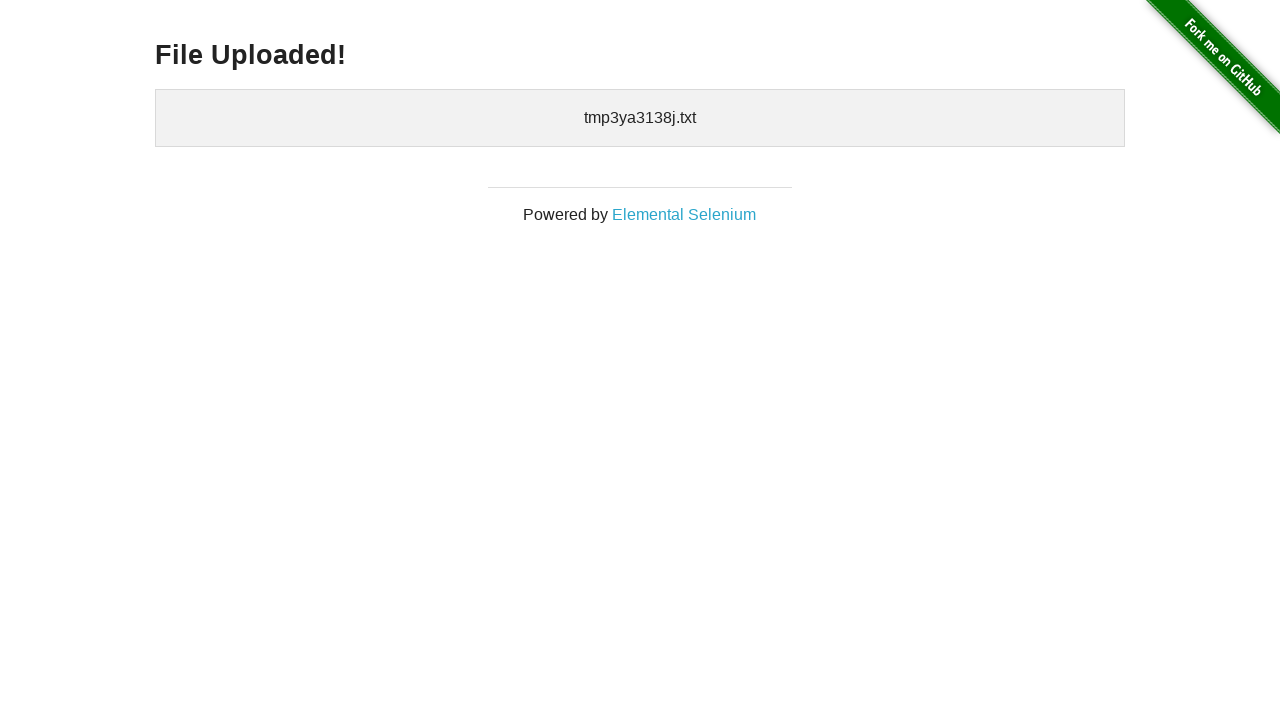

Waited for confirmation heading to load
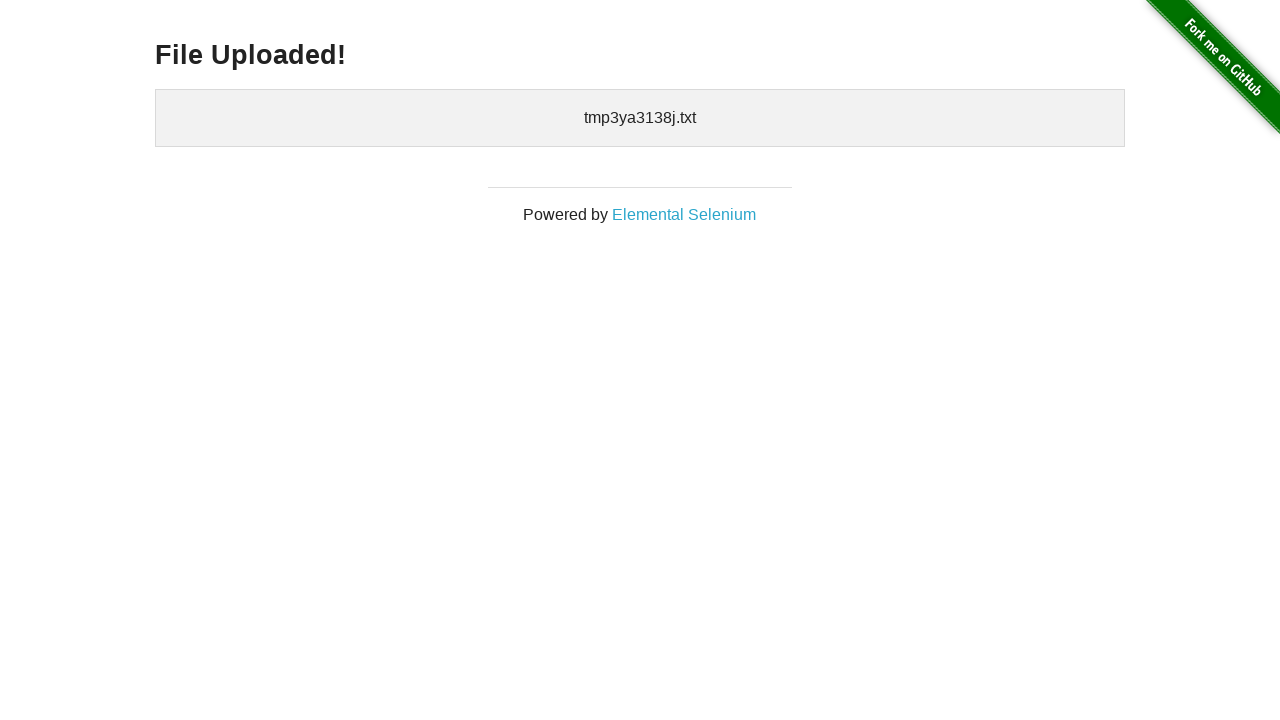

Verified confirmation heading is visible
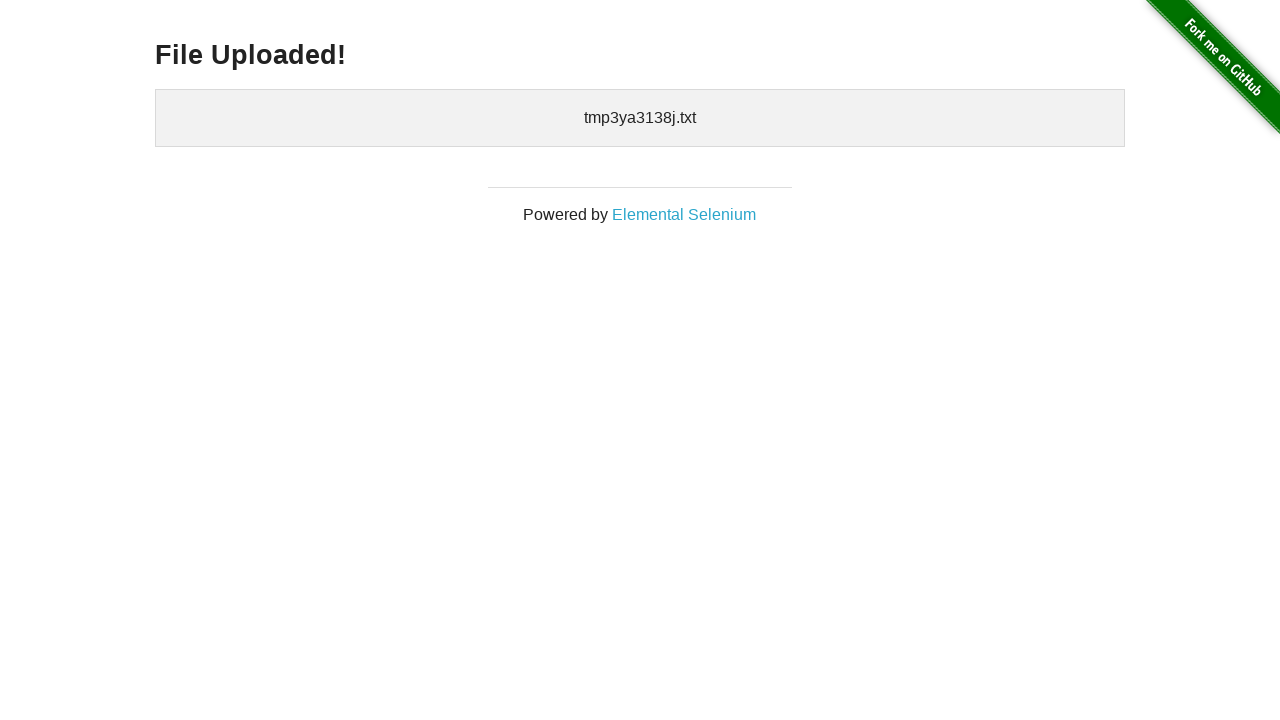

Verified 'File Uploaded!' confirmation message is displayed
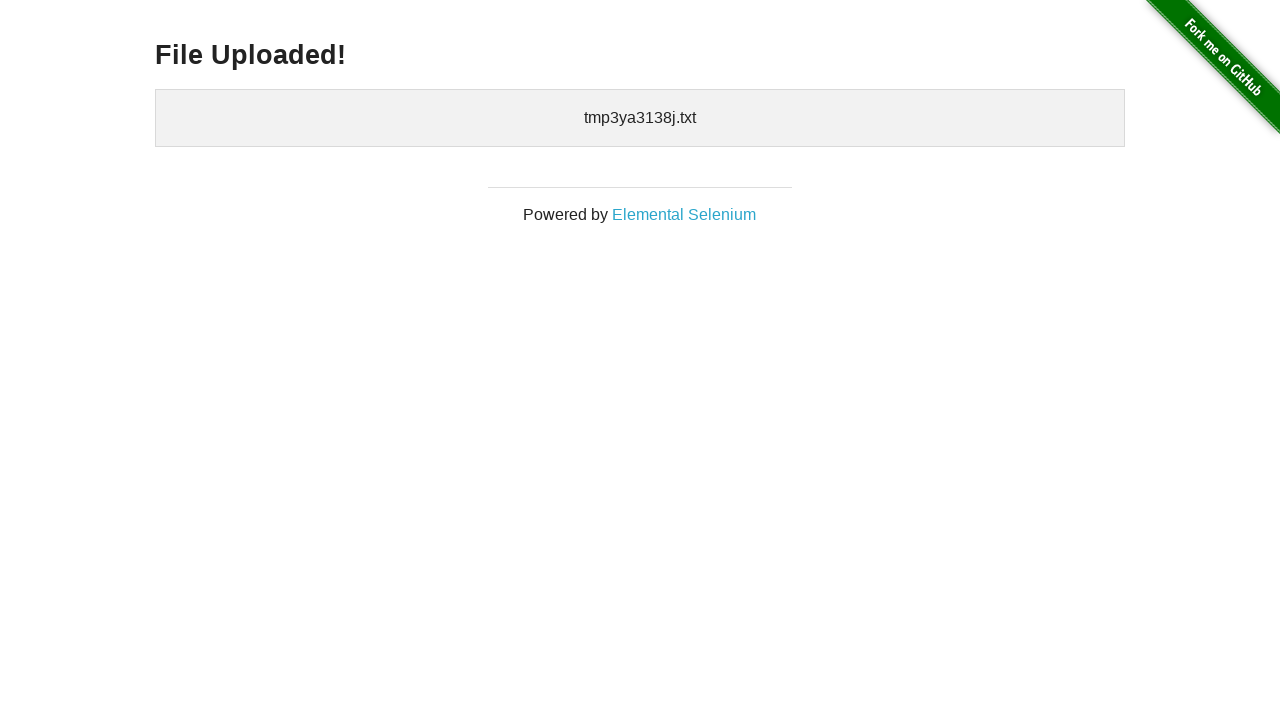

Cleaned up temporary test file
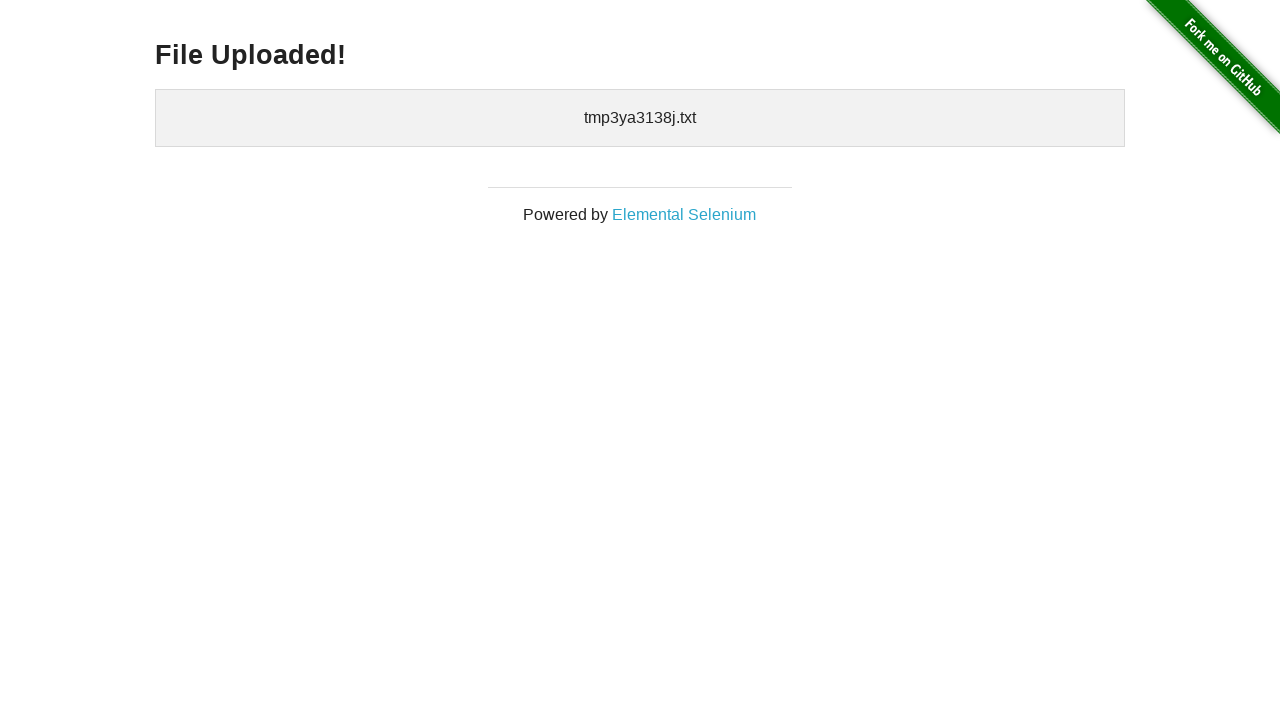

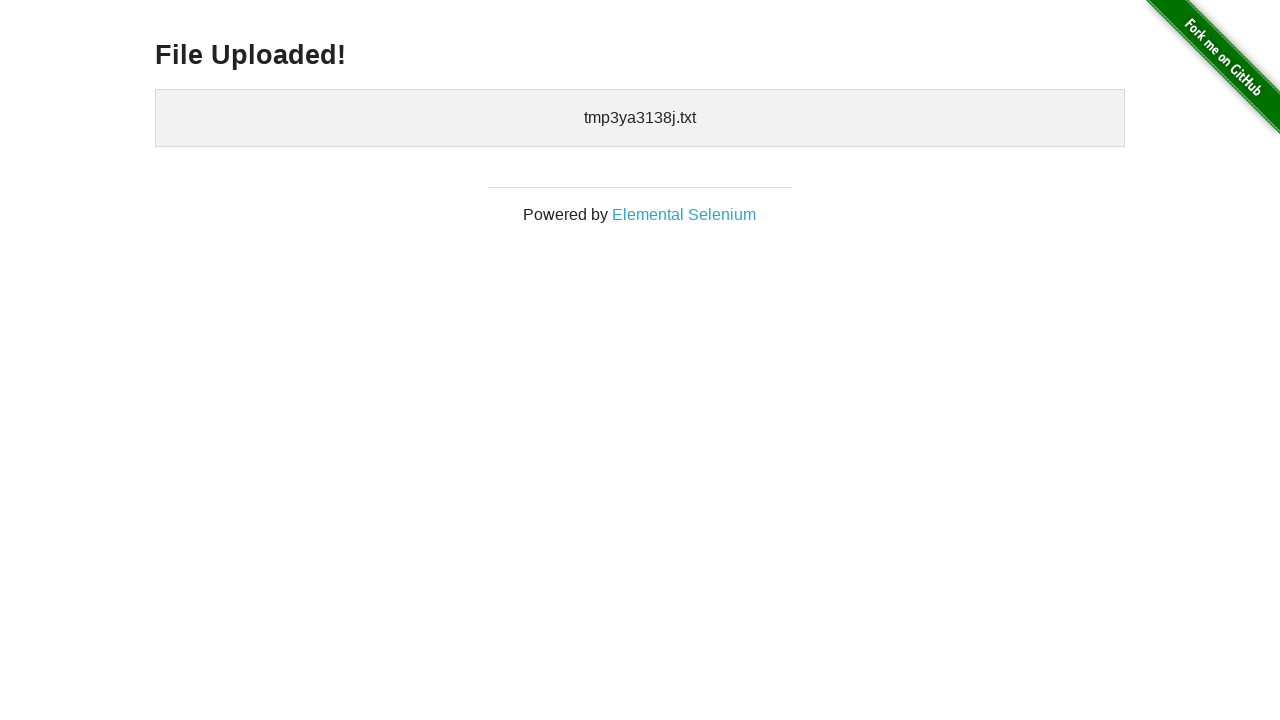